Tests the automation exercise website by verifying the presence of links on the homepage, clicking on the Products link, and verifying that a special offer element is displayed on the products page.

Starting URL: https://www.automationexercise.com/

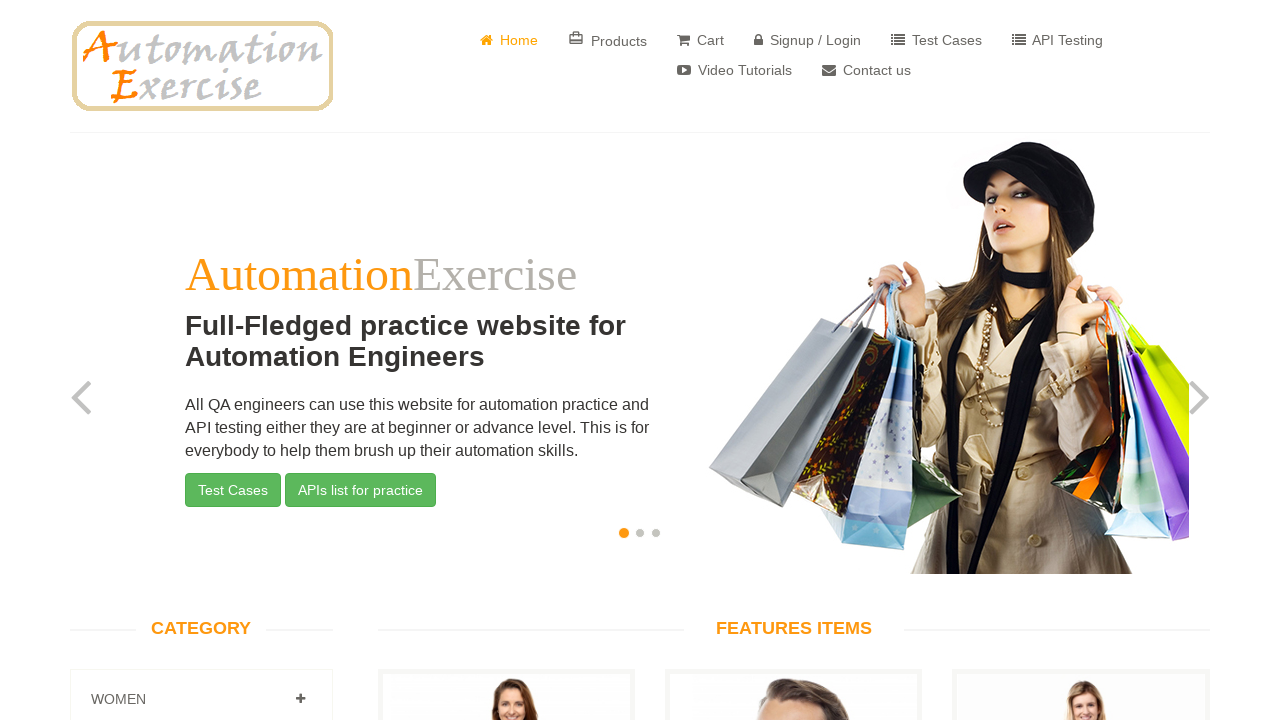

Waited for links to load on homepage
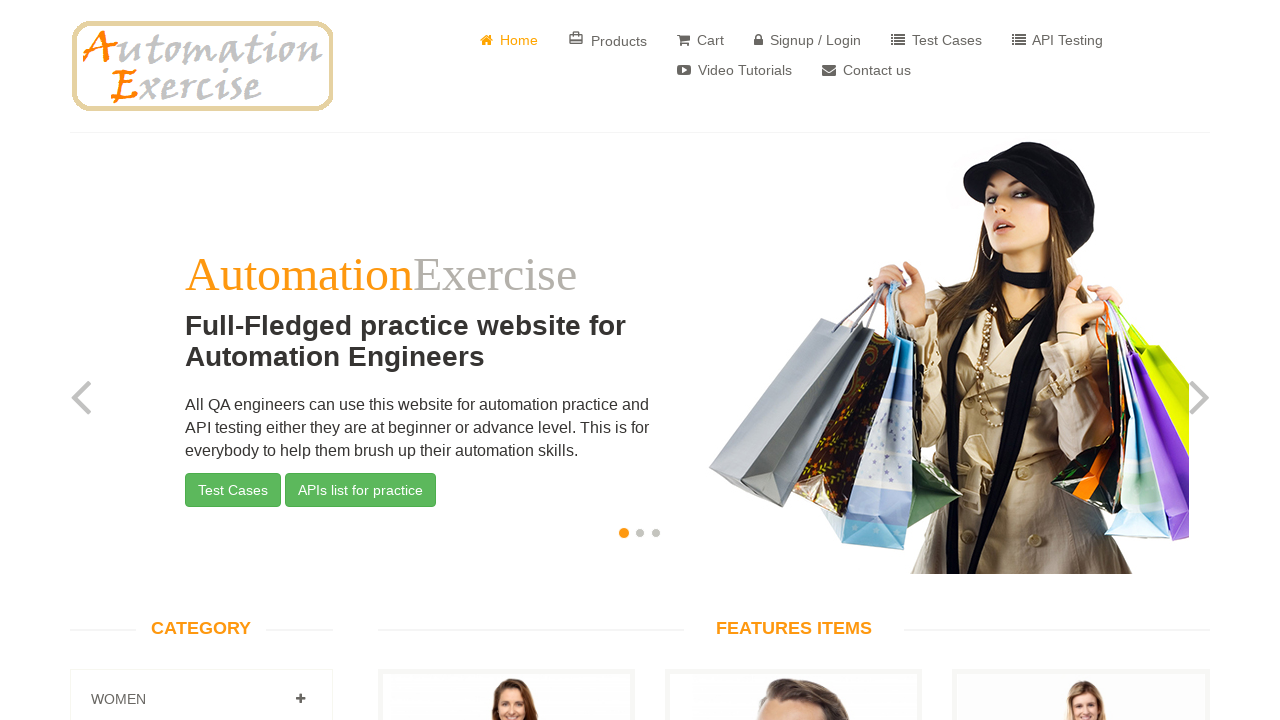

Retrieved all links from page - found 147 links
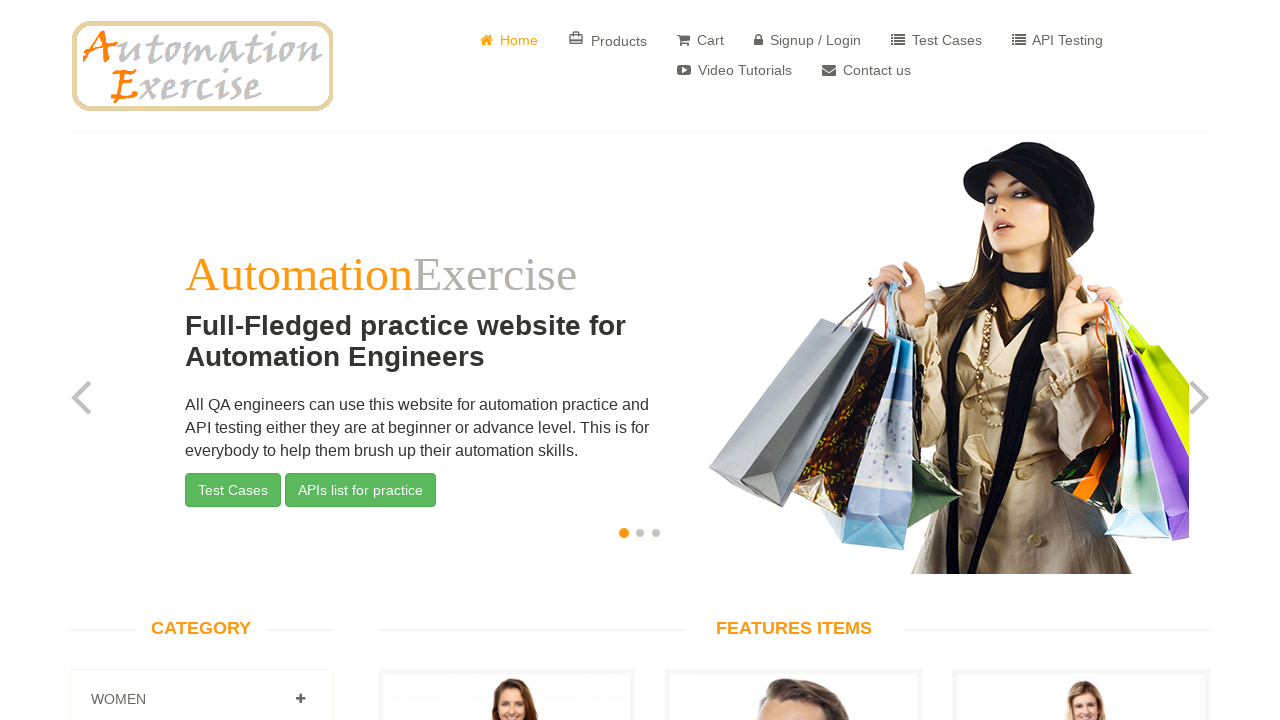

Clicked on Products link at (608, 40) on a:has-text('Products')
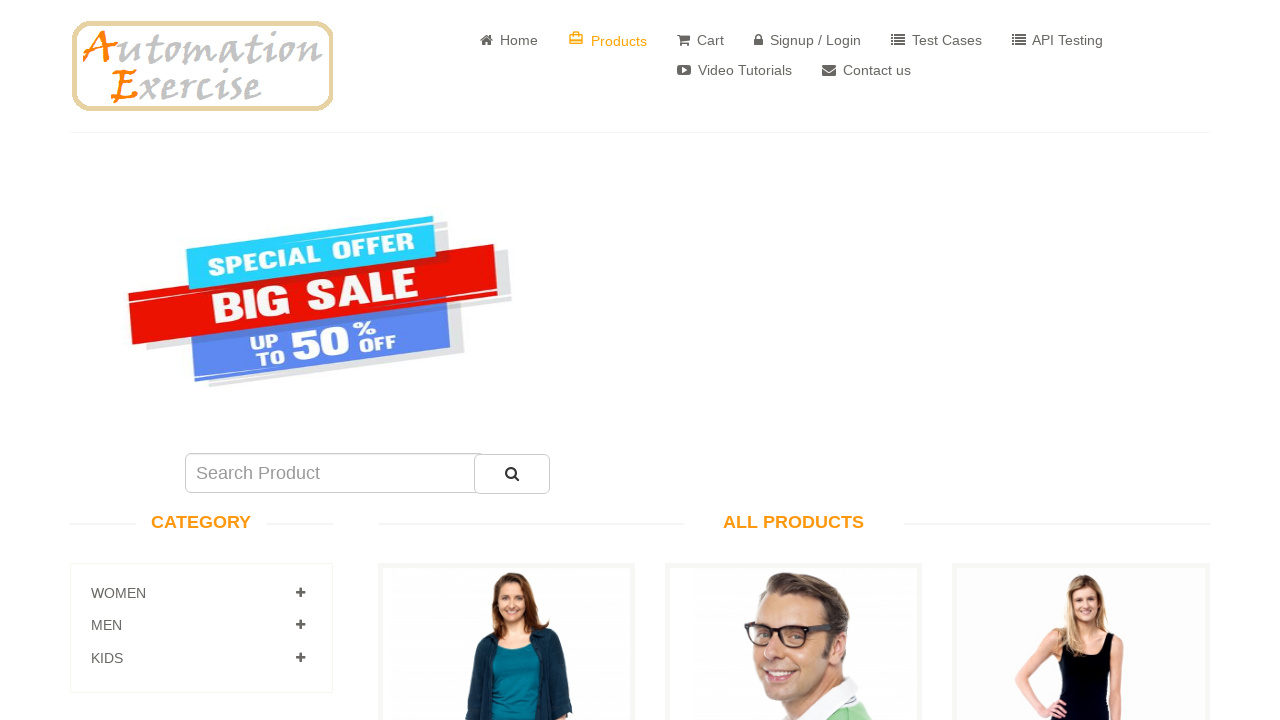

Waited for special offer element to load on products page
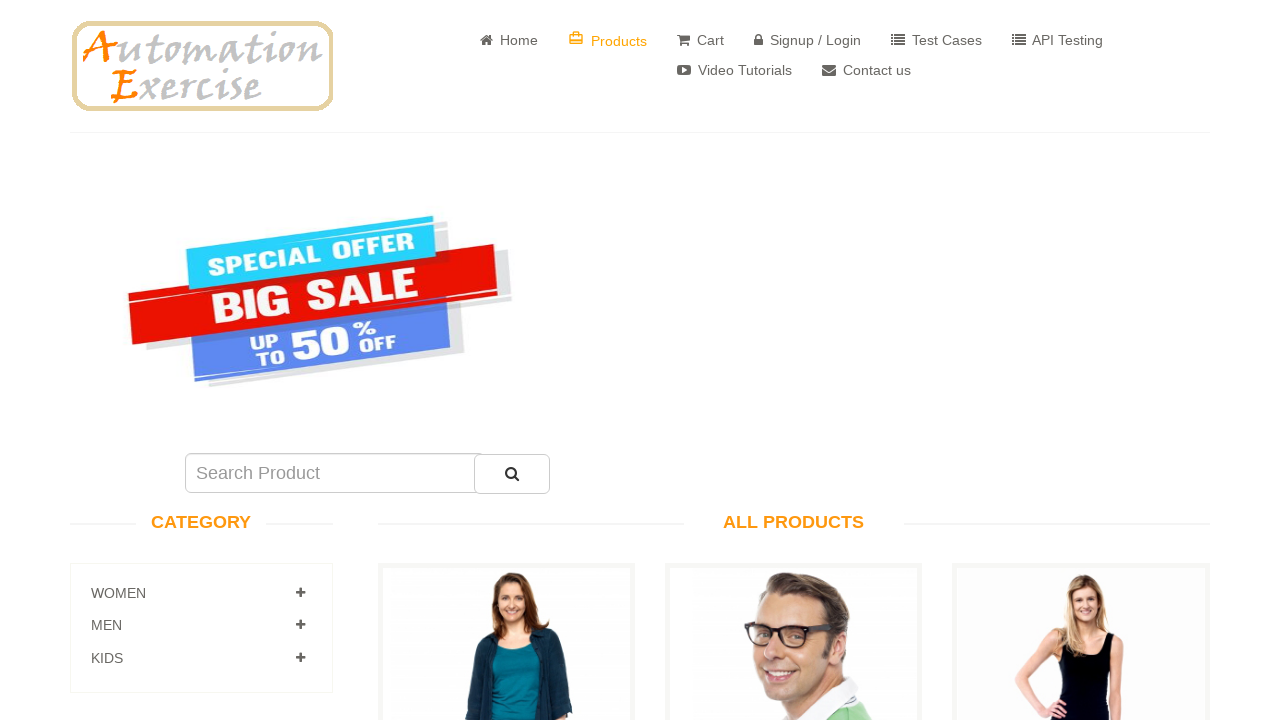

Located special offer element
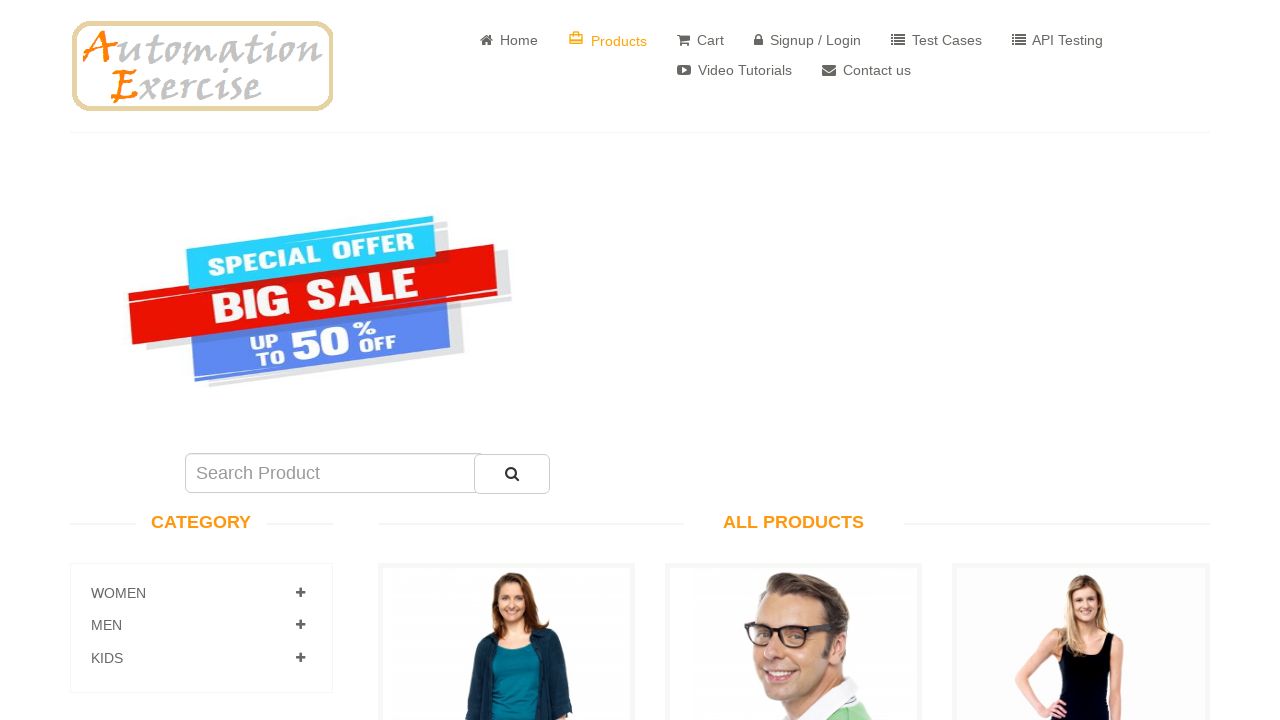

Verified that special offer element is visible
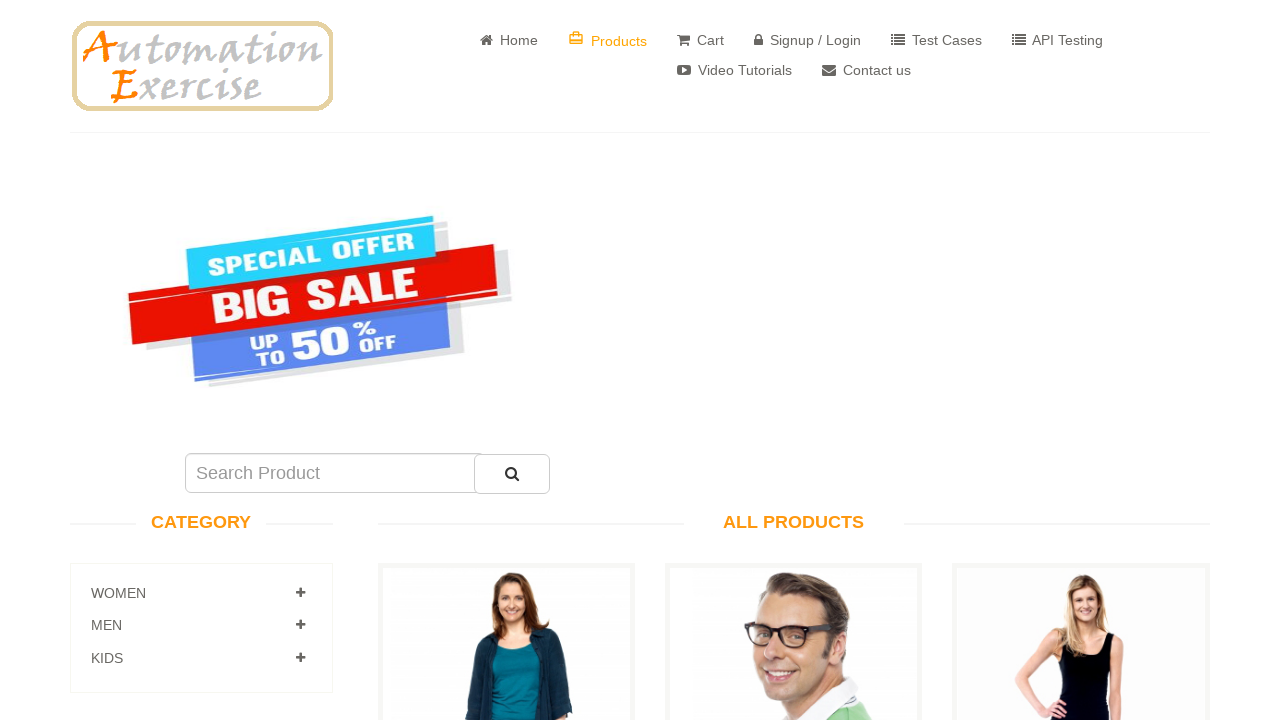

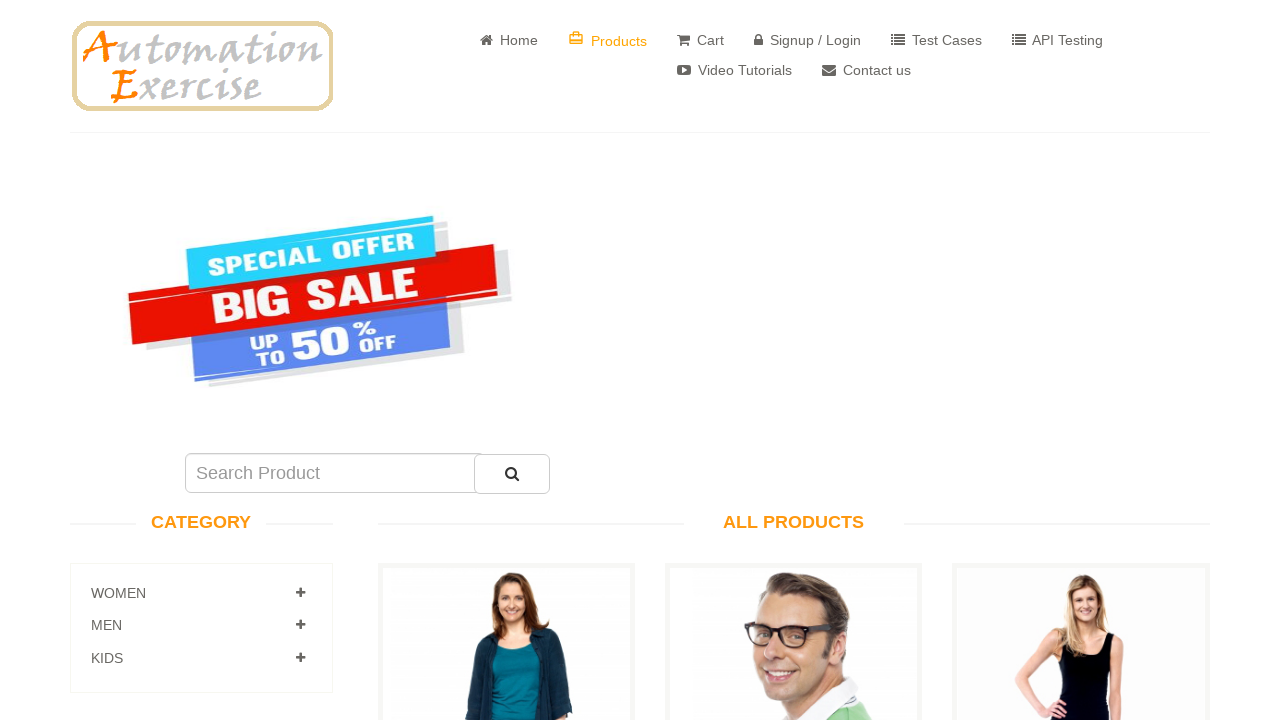